Tests context menu functionality by right-clicking on a specific element and handling the resulting alert

Starting URL: https://the-internet.herokuapp.com/

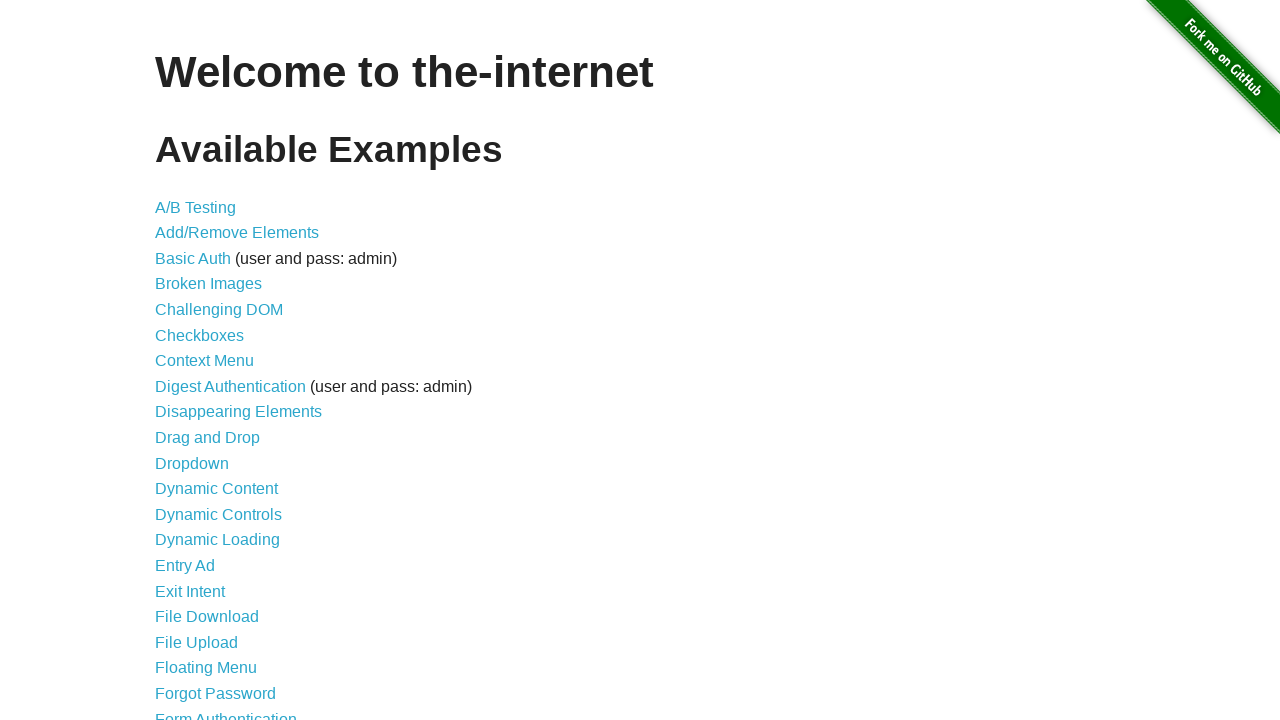

Clicked on Context Menu link at (204, 361) on xpath=//a[normalize-space()='Context Menu']
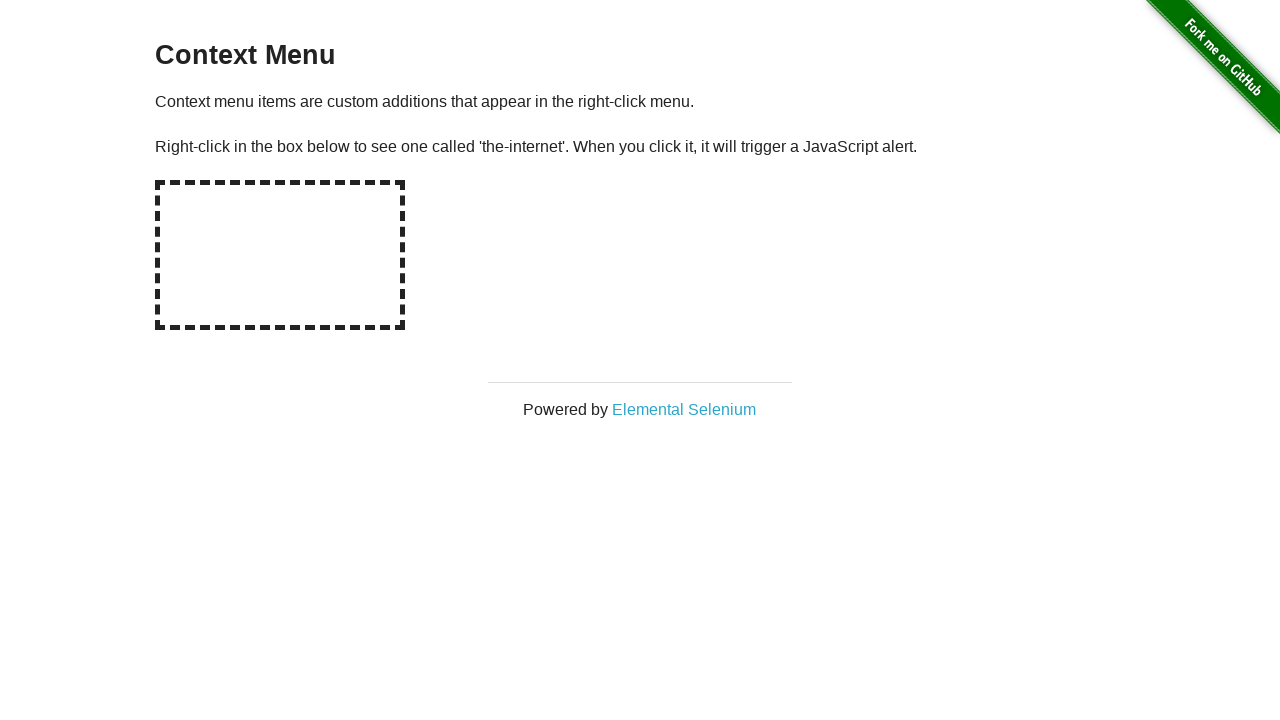

Right-clicked on hot-spot element at (280, 255) on #hot-spot
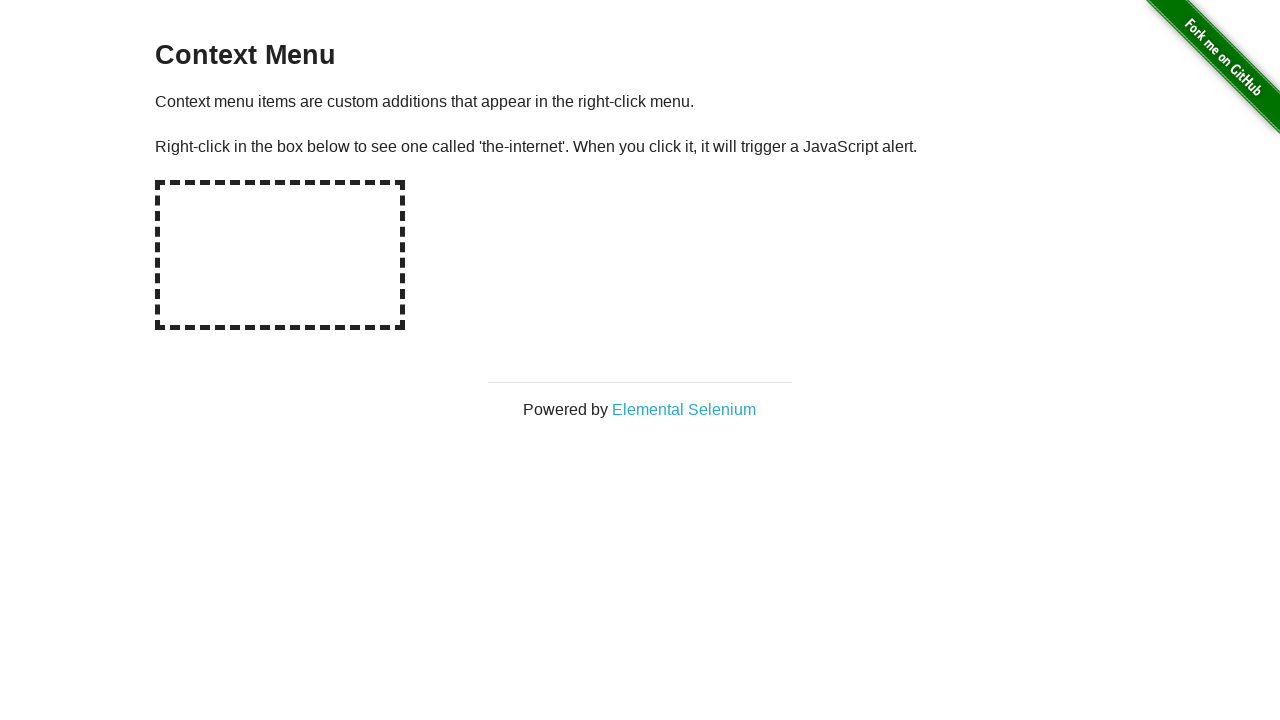

Set up alert dialog handler to accept dialogs
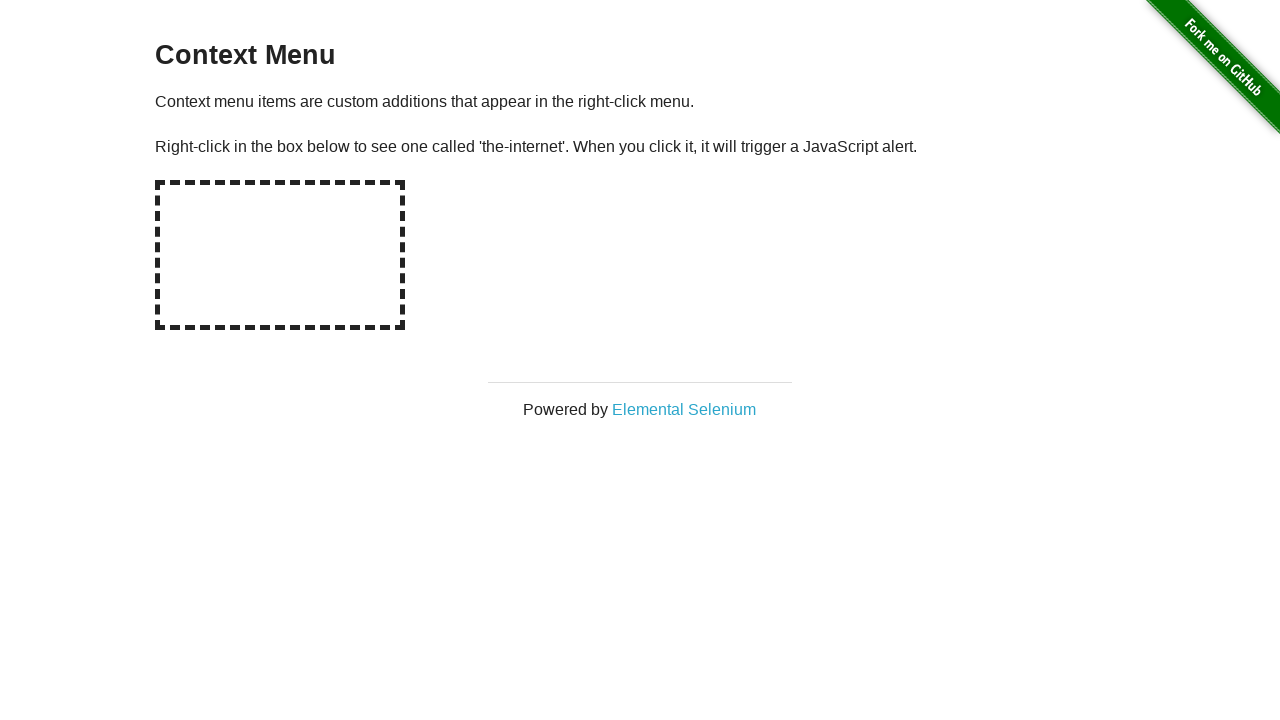

Right-clicked on hot-spot element again to trigger alert at (280, 255) on #hot-spot
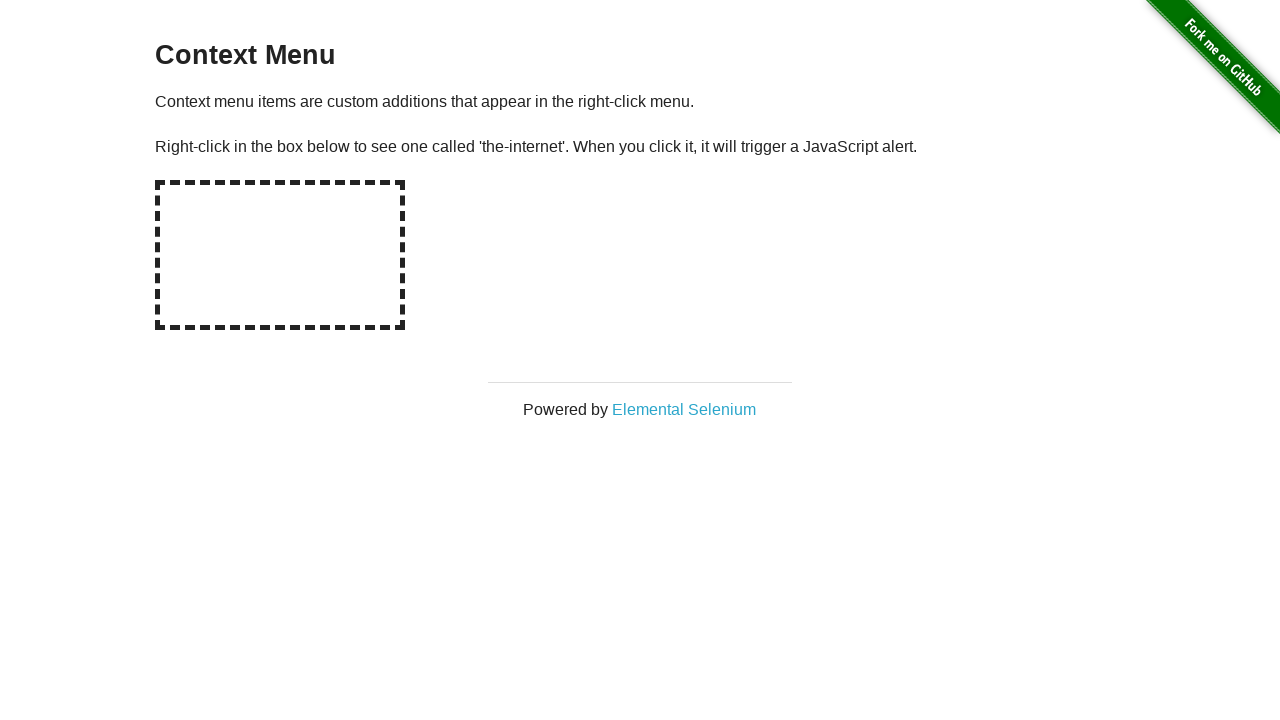

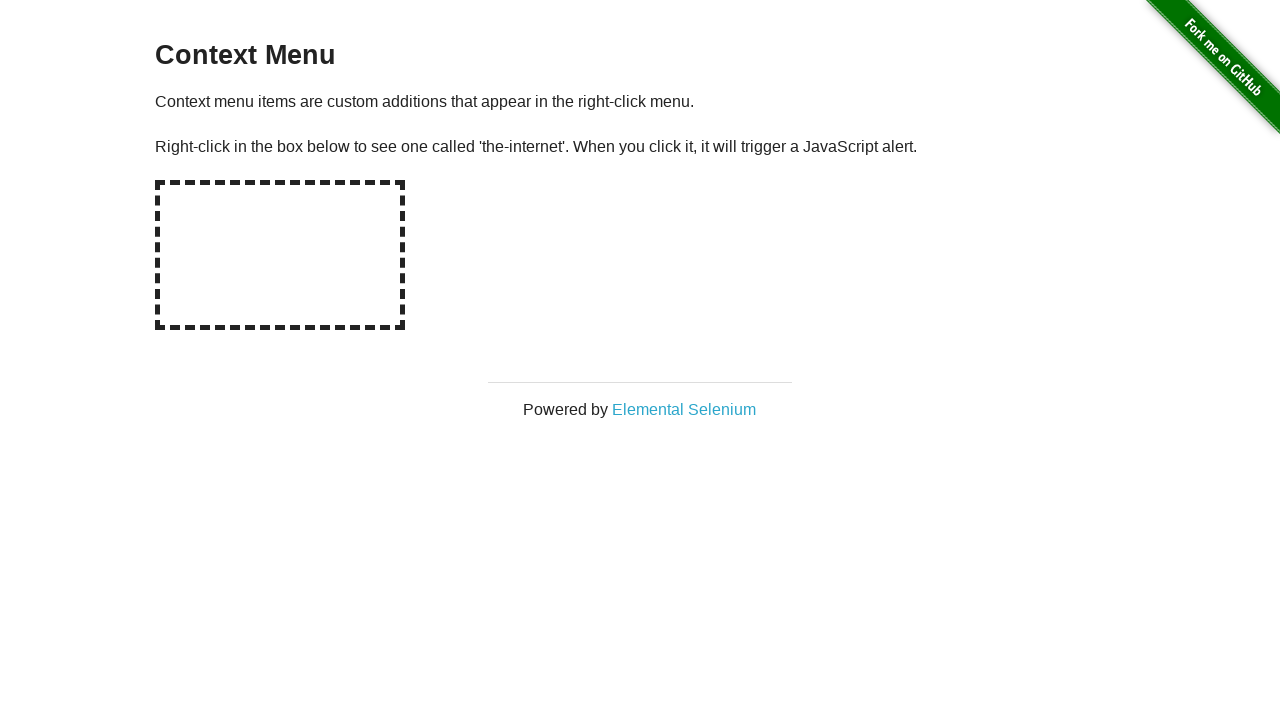